Tests a form submission workflow by filling name and email fields, interacting with dropdown elements, and validating phone number field presence

Starting URL: https://qxf2.com/selenium-tutorial-main

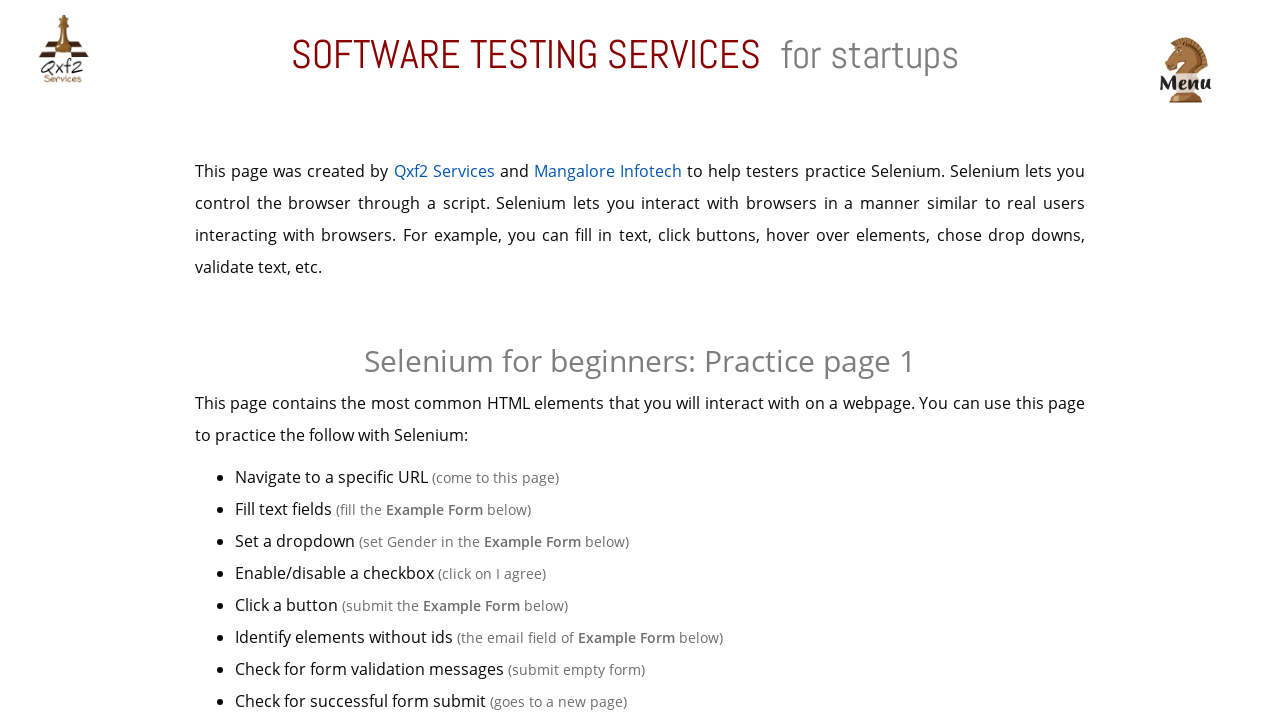

Scrolled page down by 1000 pixels
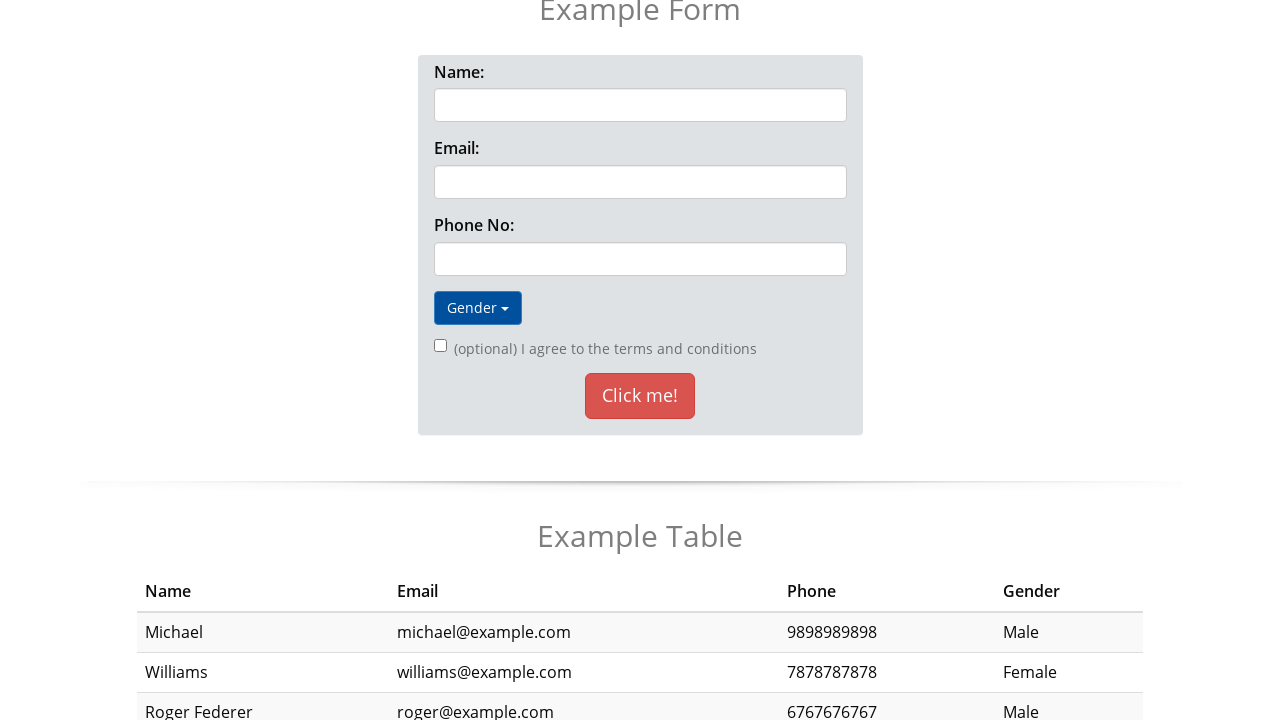

Filled name field with 'Tester' on #name
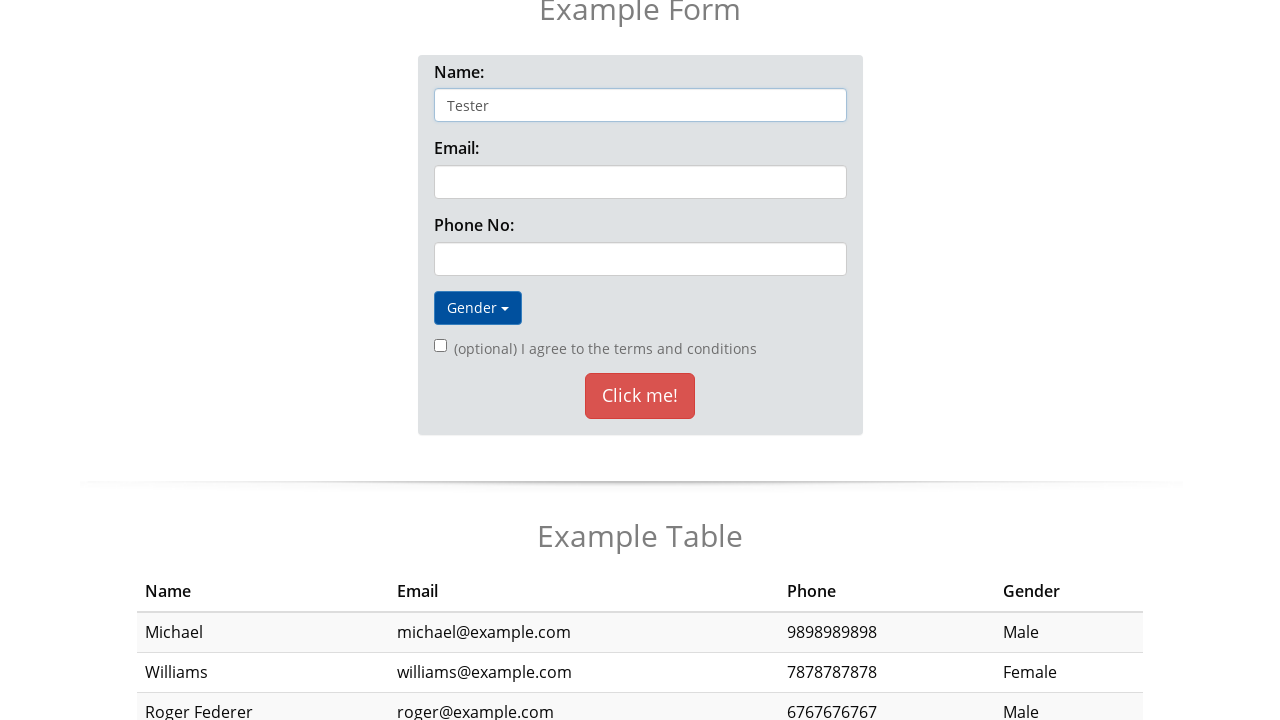

Filled email field with 'testuser@example.com' on //*[@id="myform"]/div[2]/input
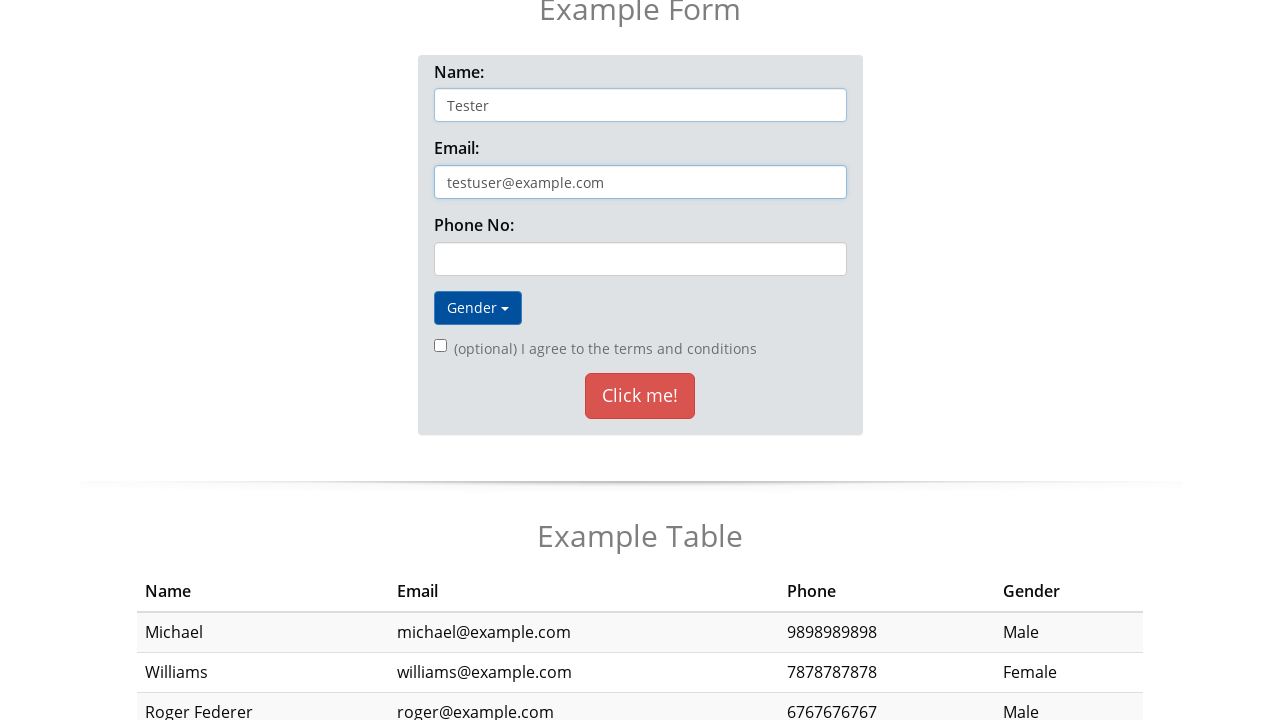

Clicked dropdown button to open menu at (478, 308) on xpath=//*[@id="myform"]/div[4]/button
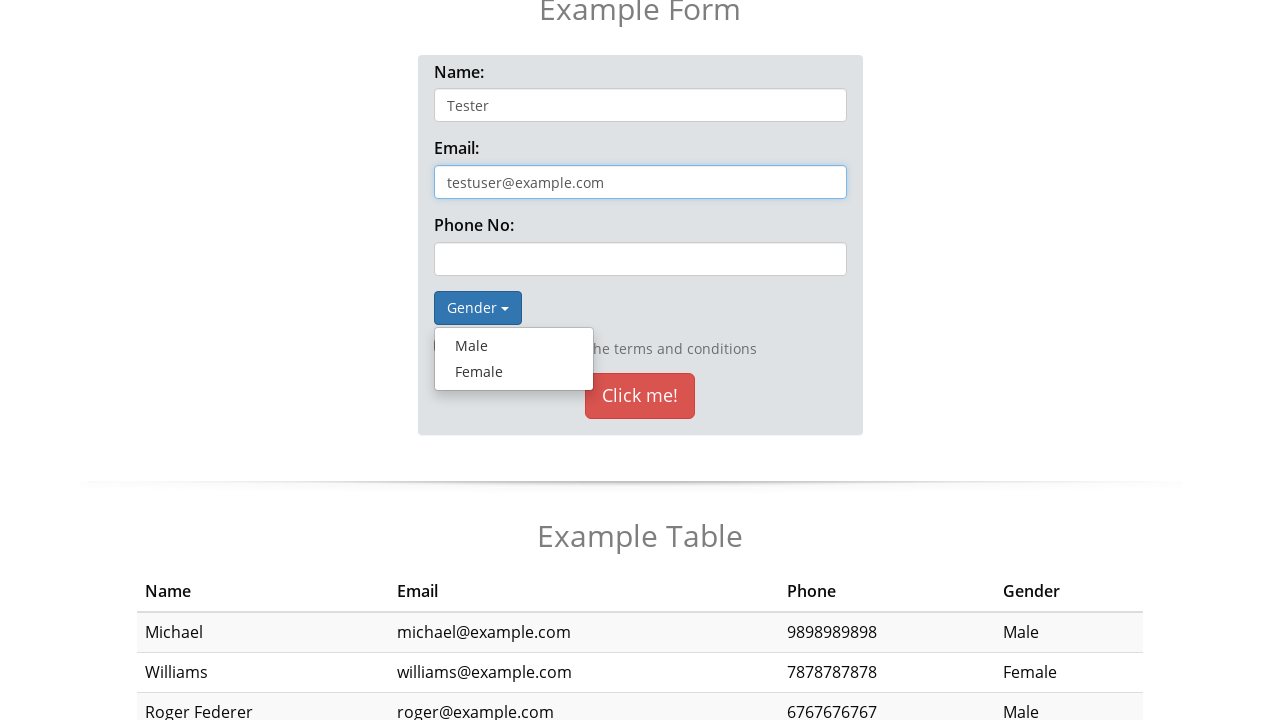

Selected second option from dropdown menu at (514, 372) on xpath=//*[@id="myform"]/div[4]/ul/li[2]/a
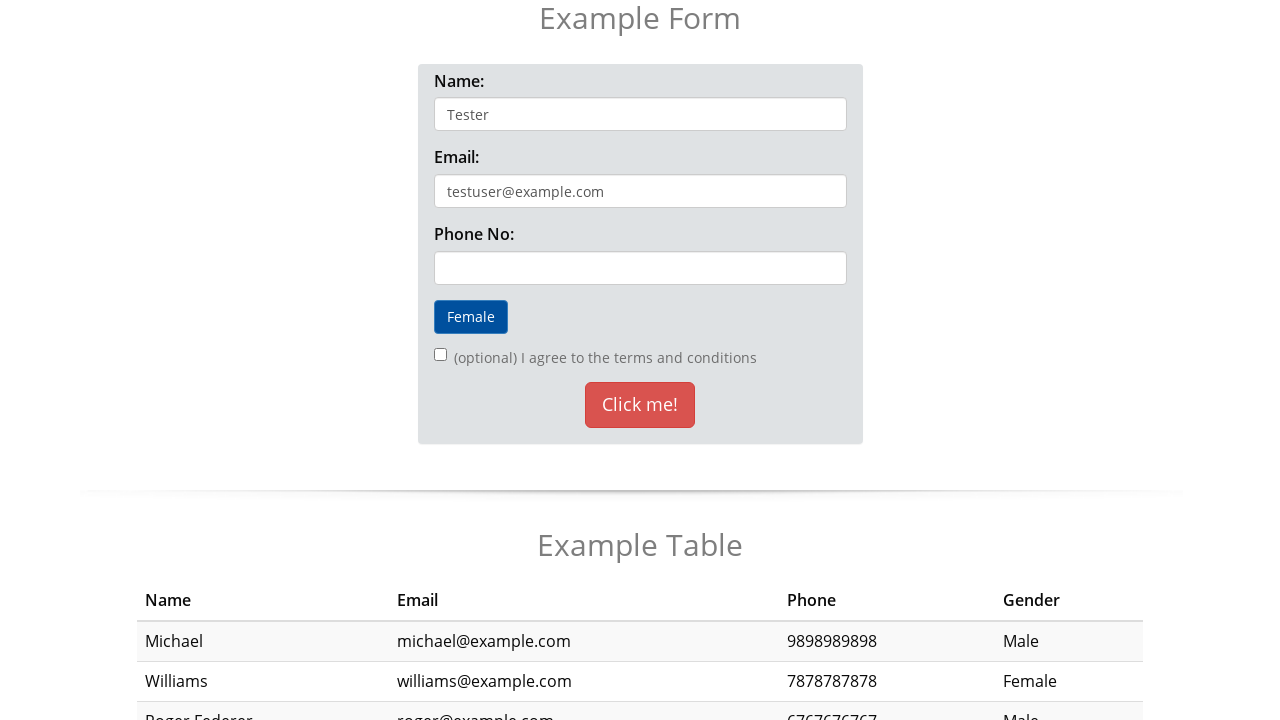

Clicked form submit button at (640, 405) on xpath=//*[@id="myform"]/p/button
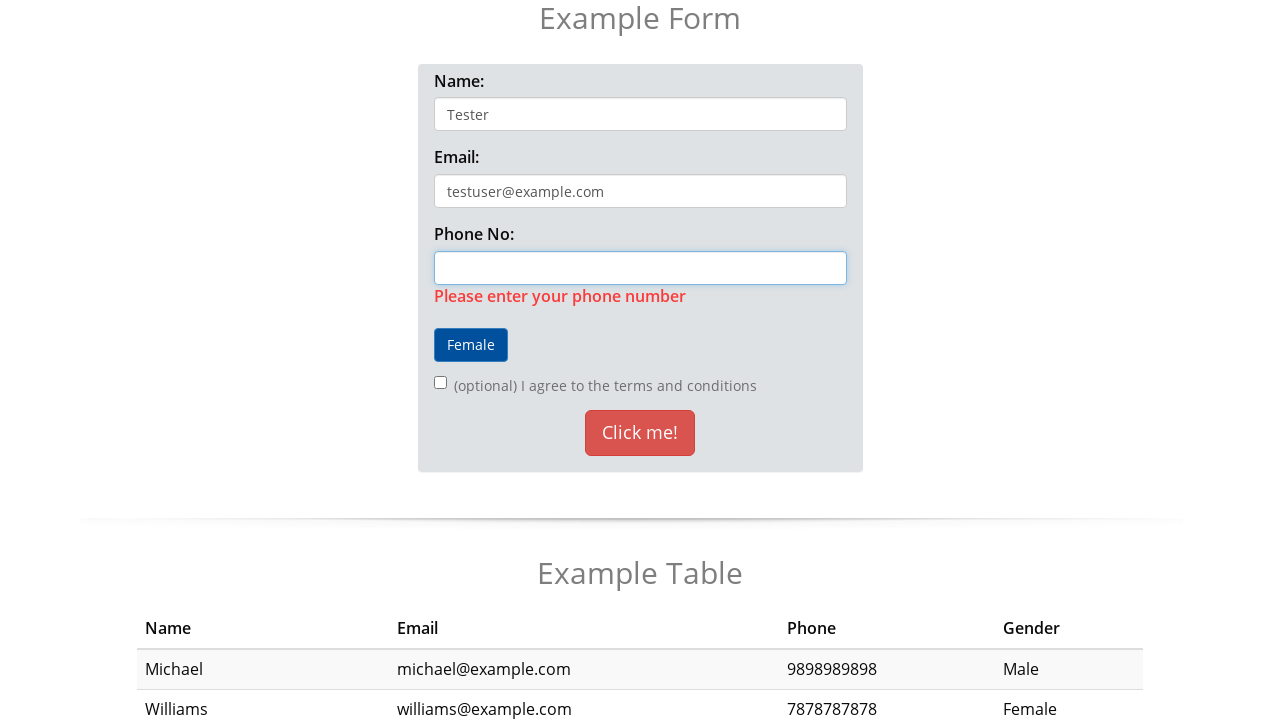

Located phone number field element
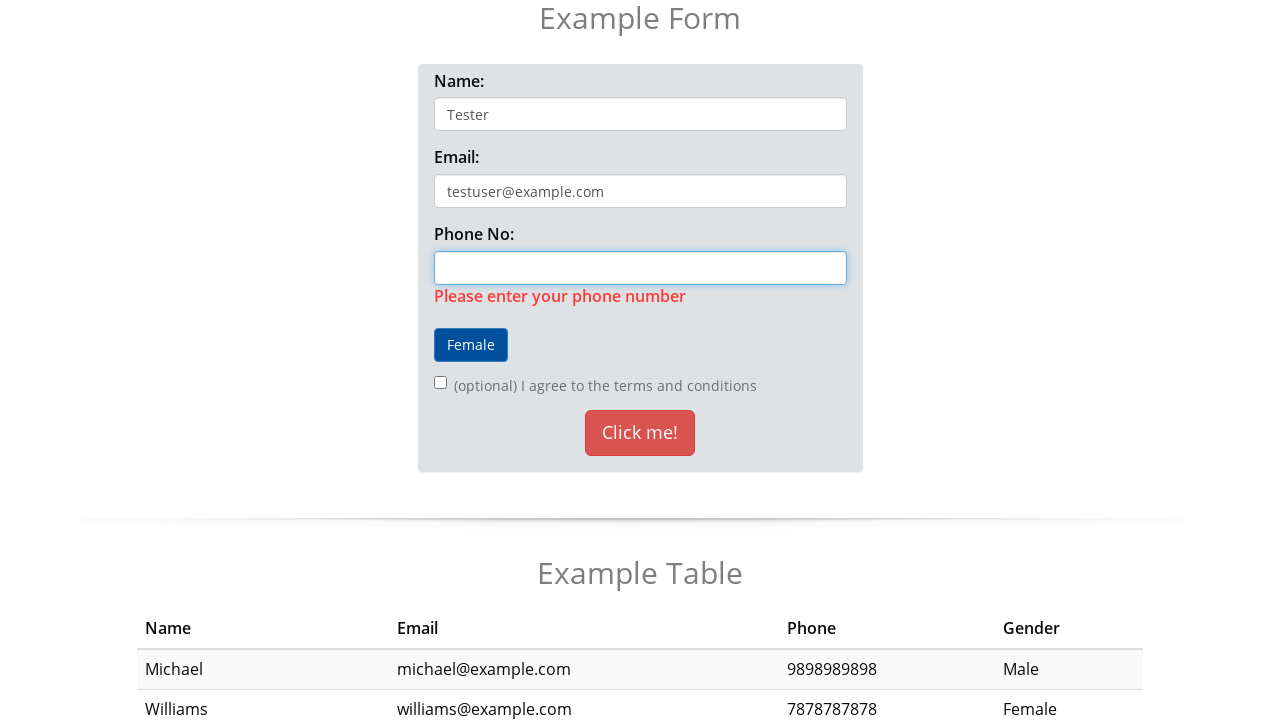

Validation: Phone number field is present
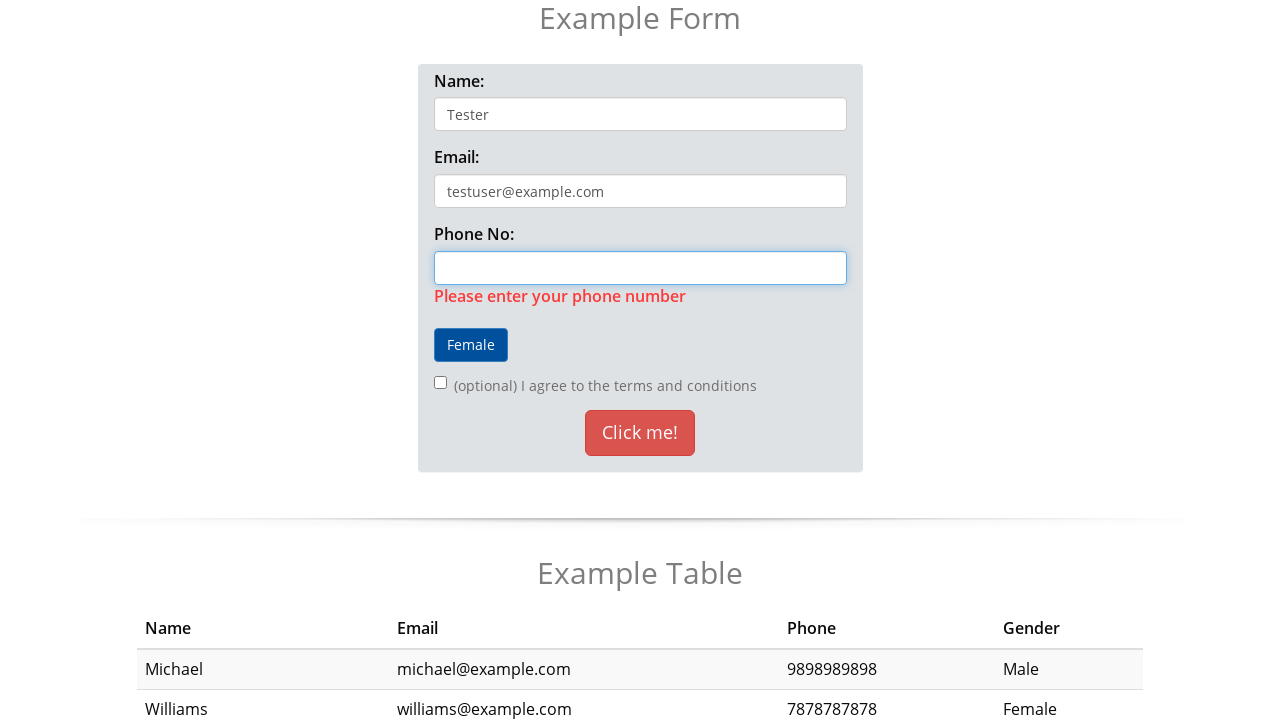

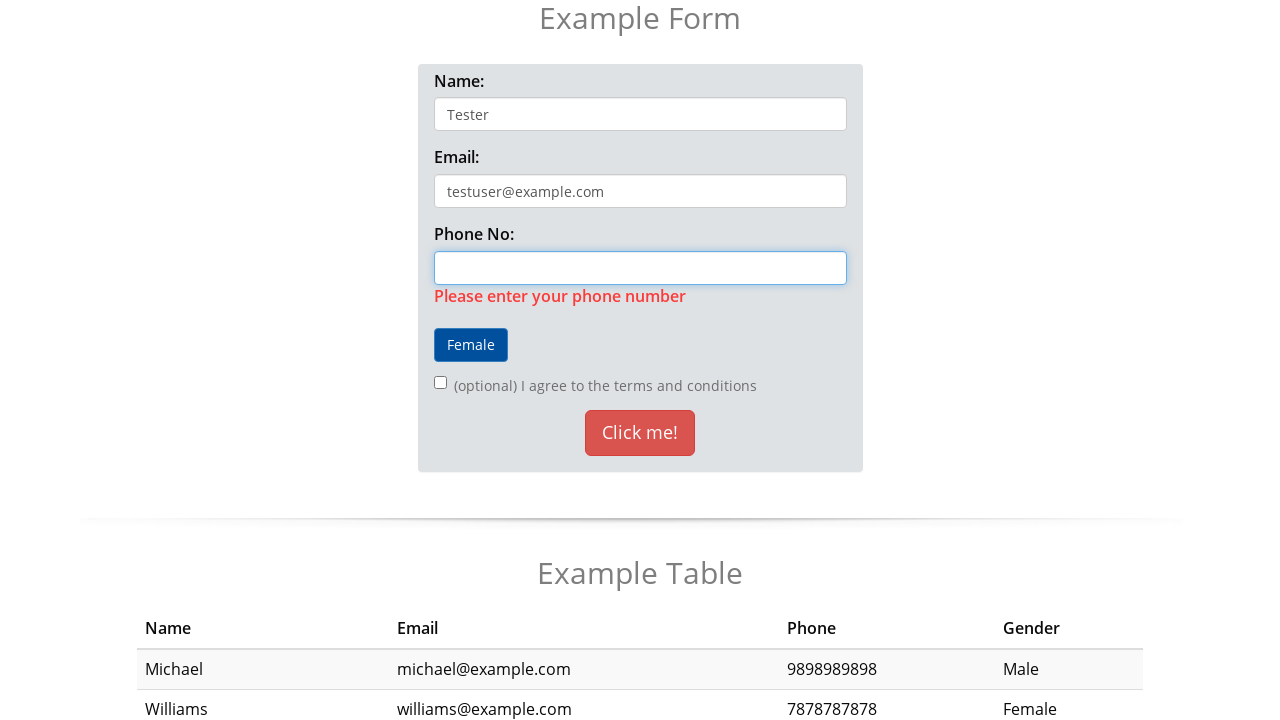